Tests a simple form by entering a message, clicking a button to display it, and verifying the output matches the input.

Starting URL: https://www.lambdatest.com/selenium-playground/simple-form-demo

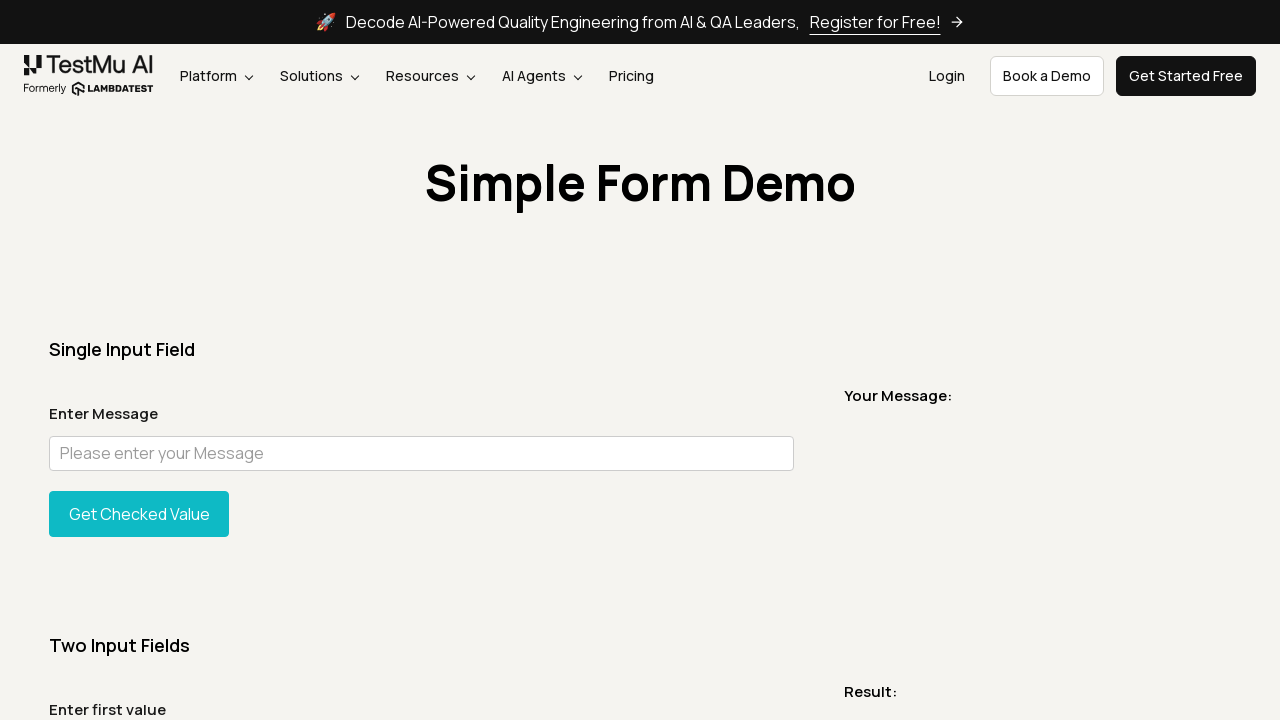

Filled message input field with 'test message' on (//input[@id='user-message'])[1]
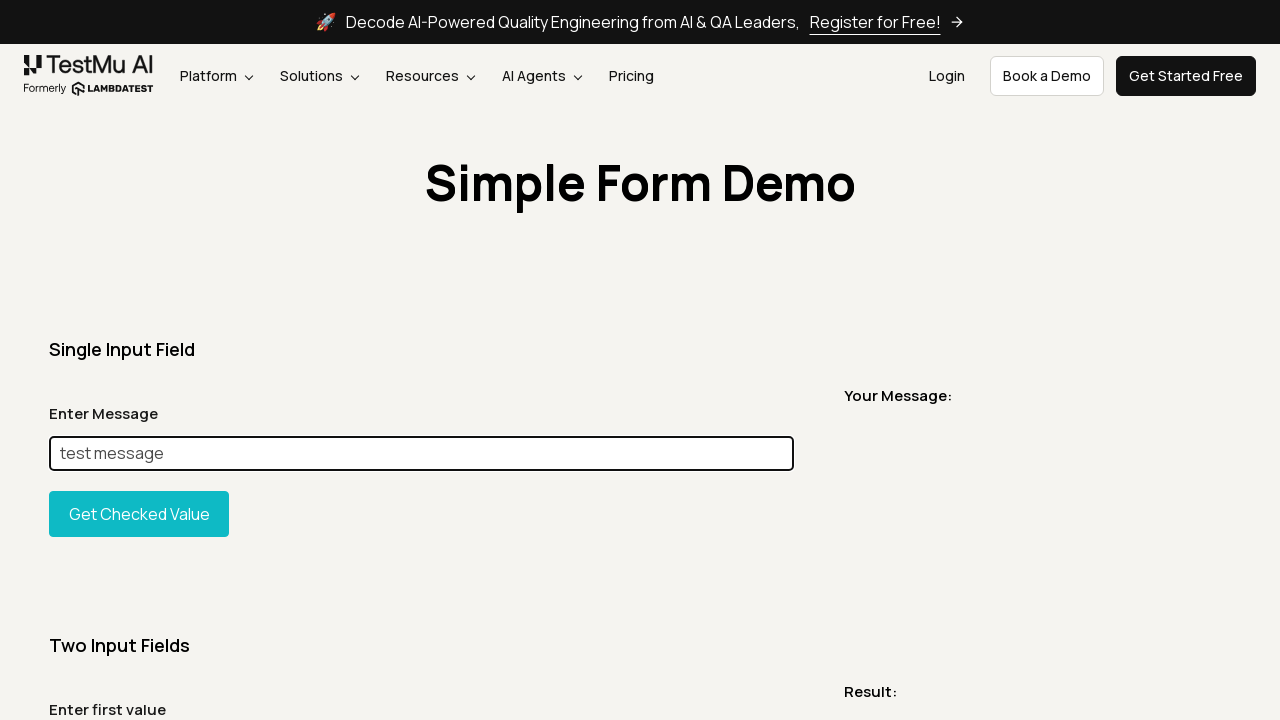

Clicked 'Show Message' button to display the entered message at (139, 514) on #showInput
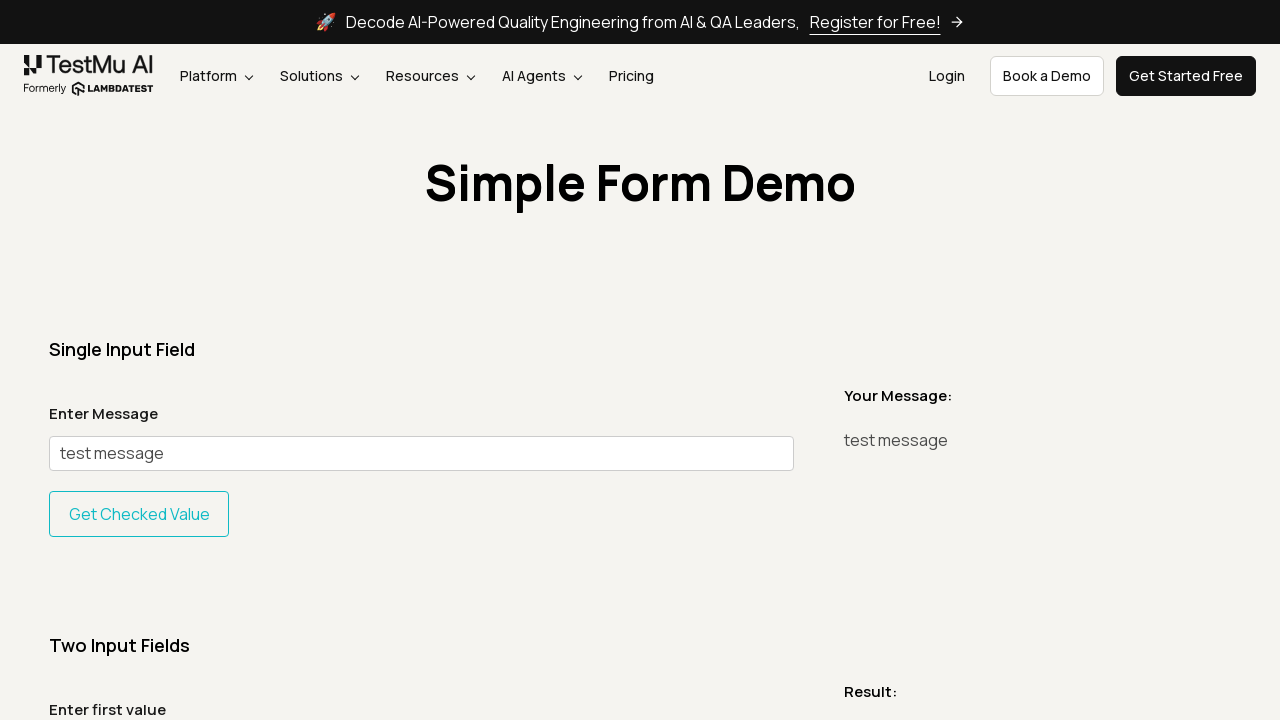

Output message element loaded and is visible
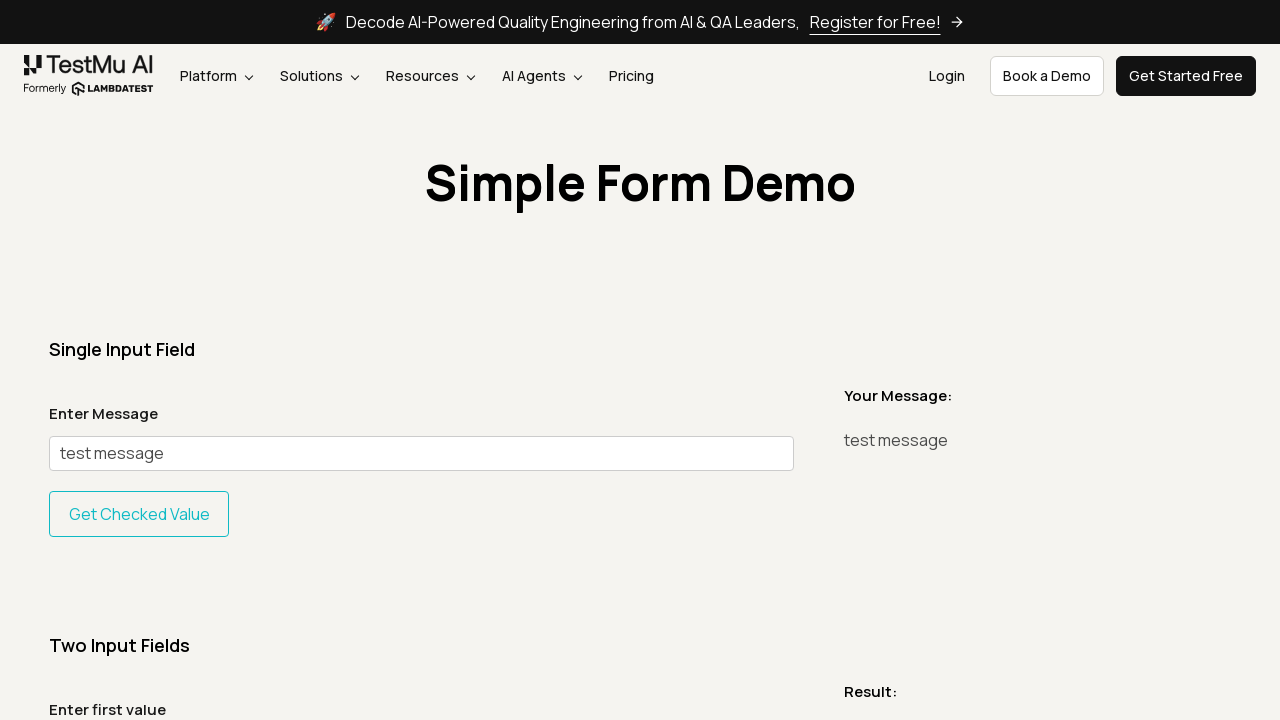

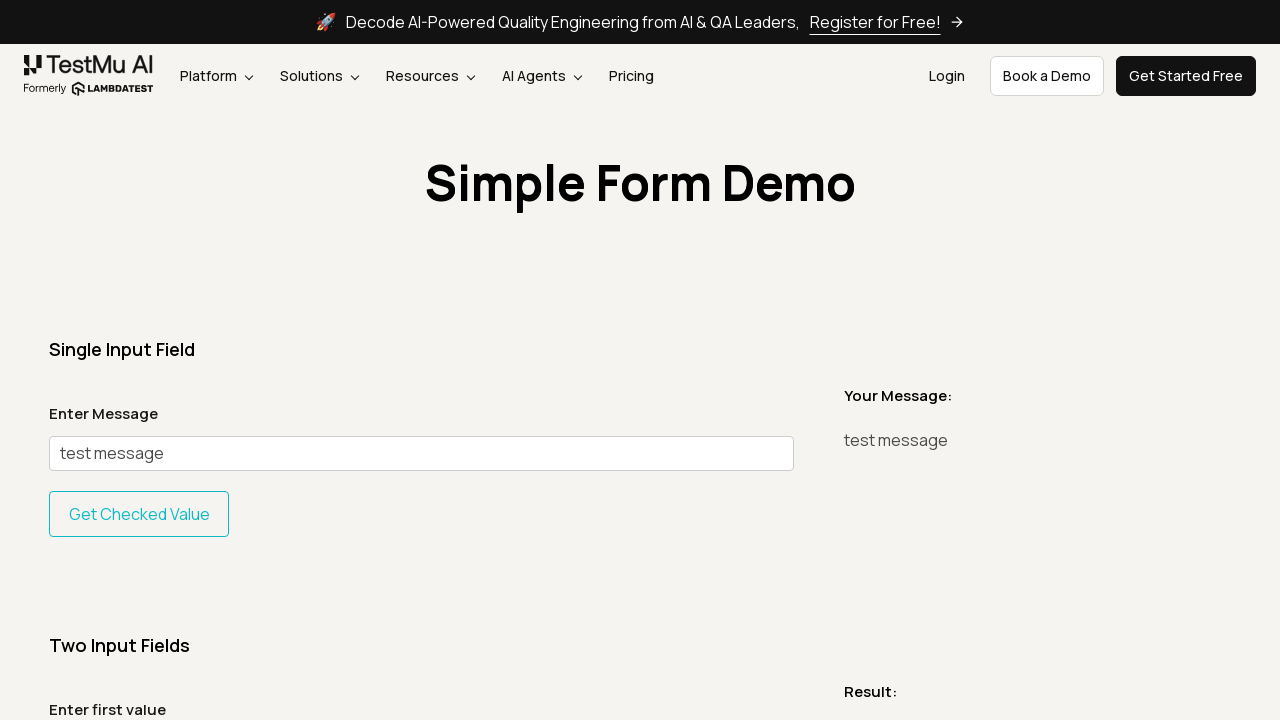